Tests opening a new tab by clicking a link and switching between parent and child windows to verify navigation

Starting URL: https://rahulshettyacademy.com/AutomationPractice

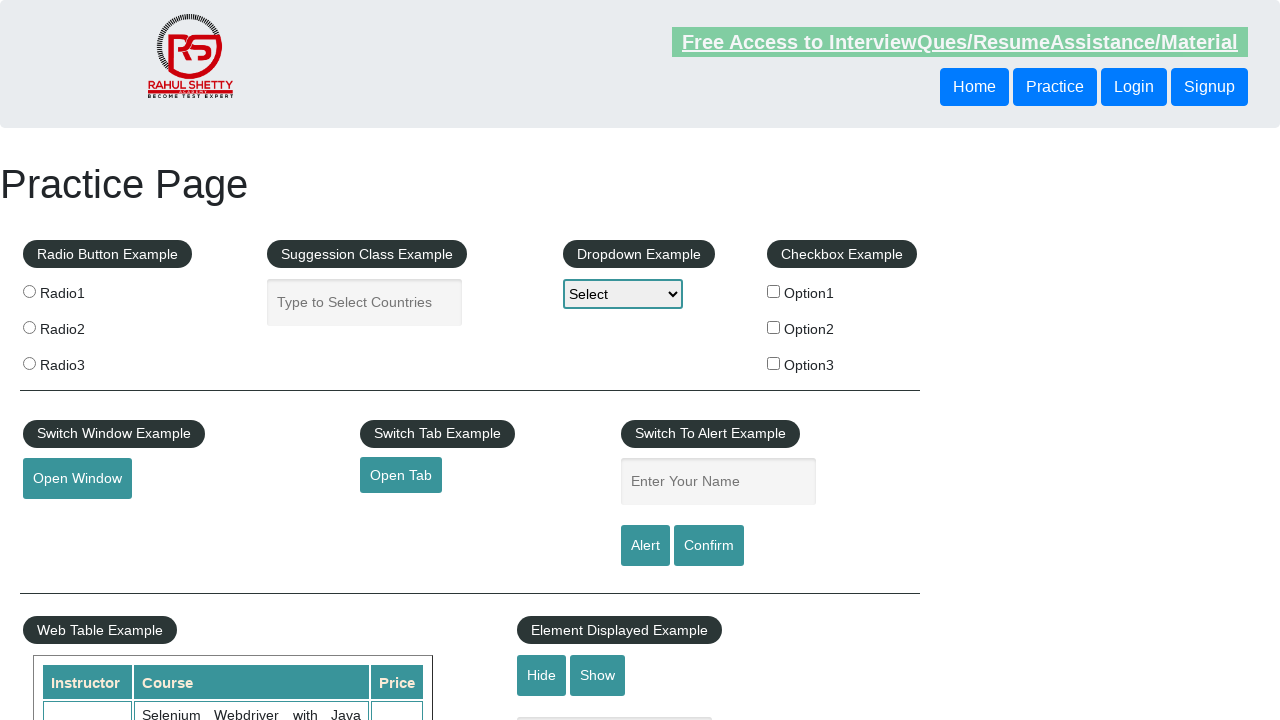

Clicked 'Open Tab' link to open a new tab at (401, 475) on xpath=//a[contains(@id,'opentab')]
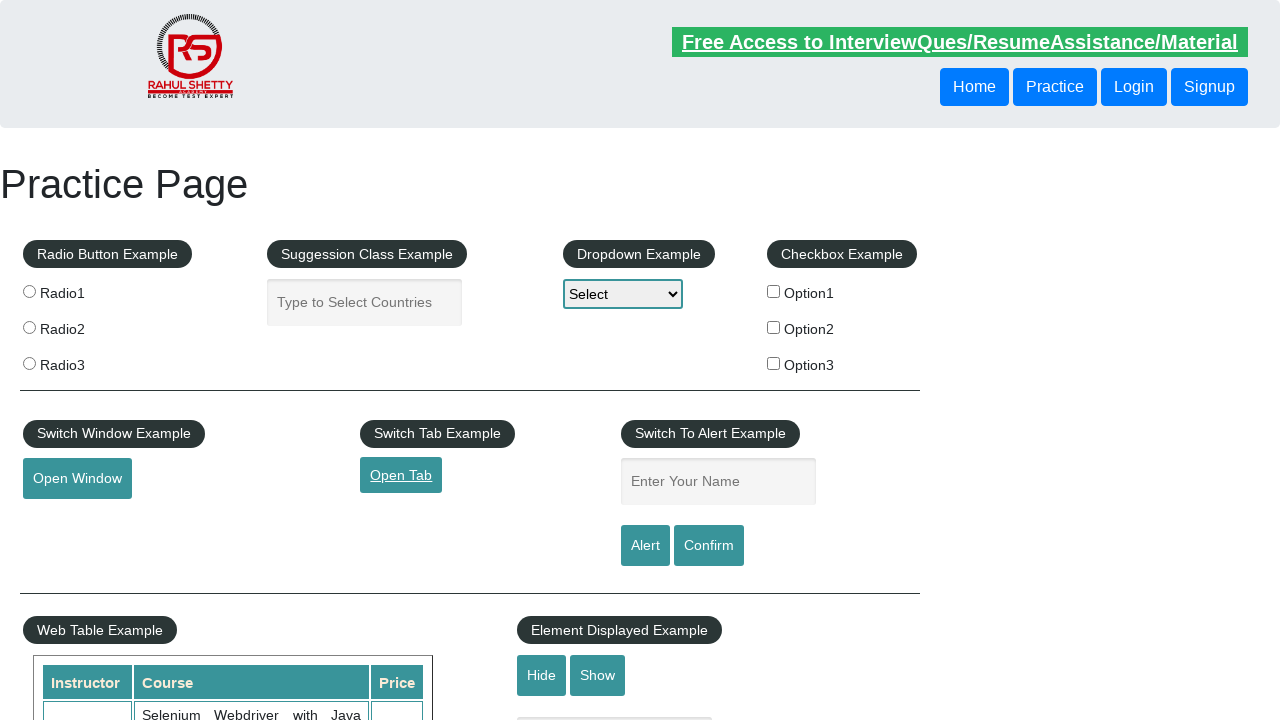

New tab/window opened and captured
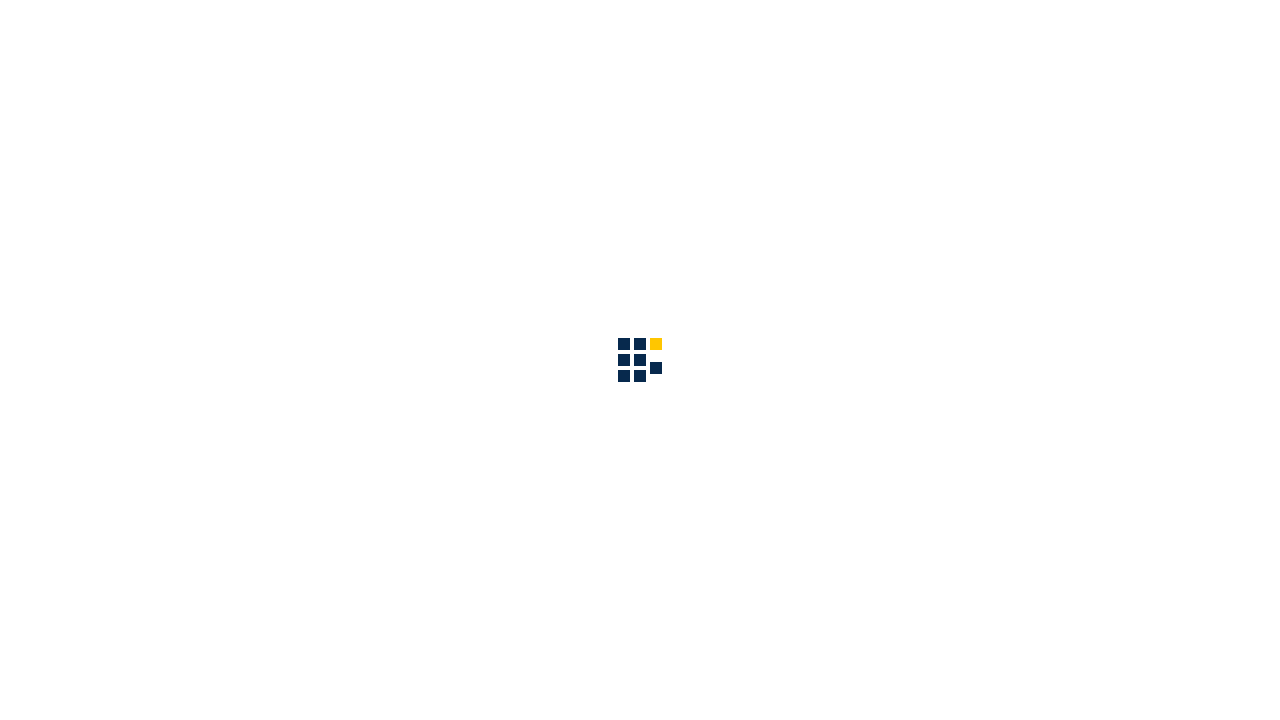

Retrieved child window title: QAClick Academy - A Testing Academy to Learn, Earn and Shine
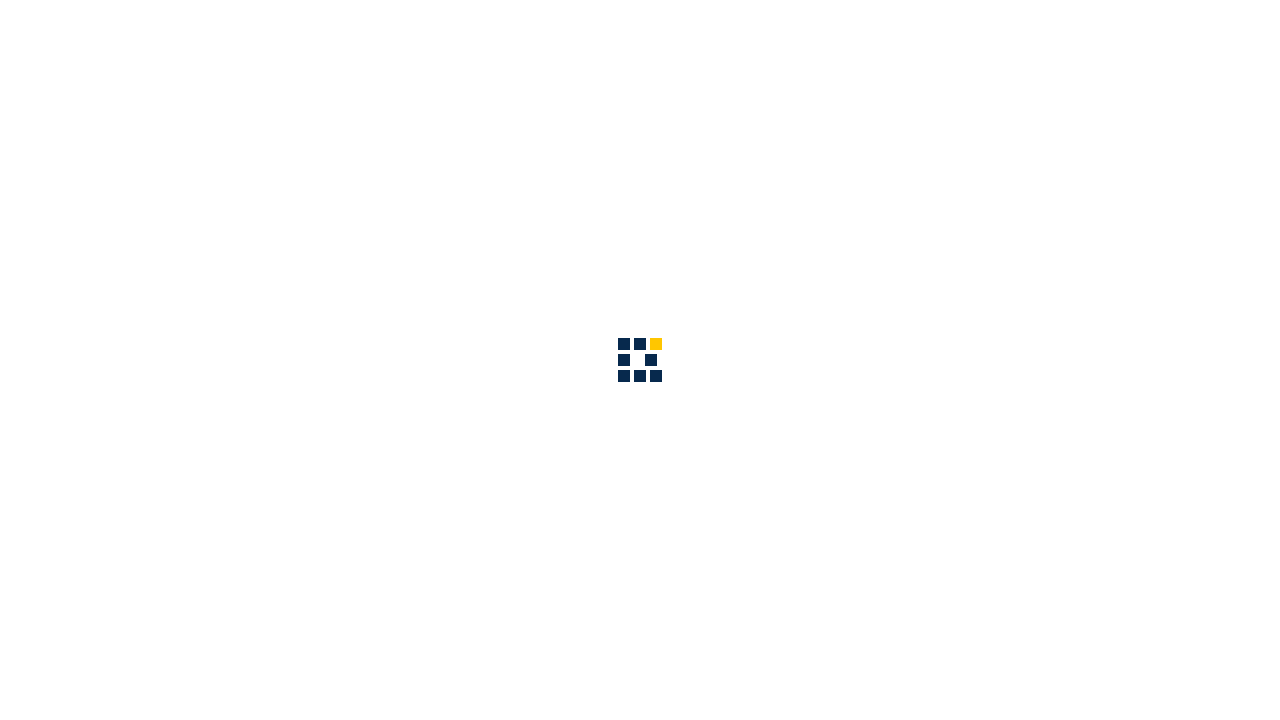

Retrieved parent window title: Practice Page
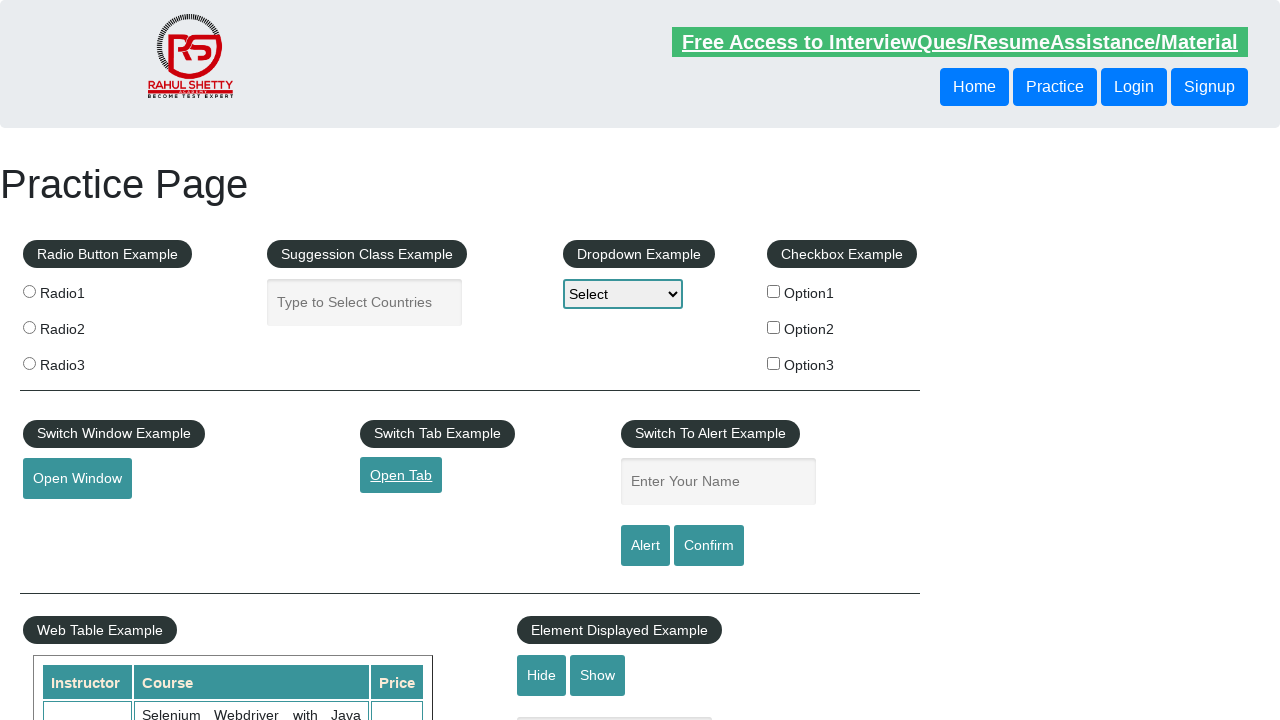

Closed the child tab/window
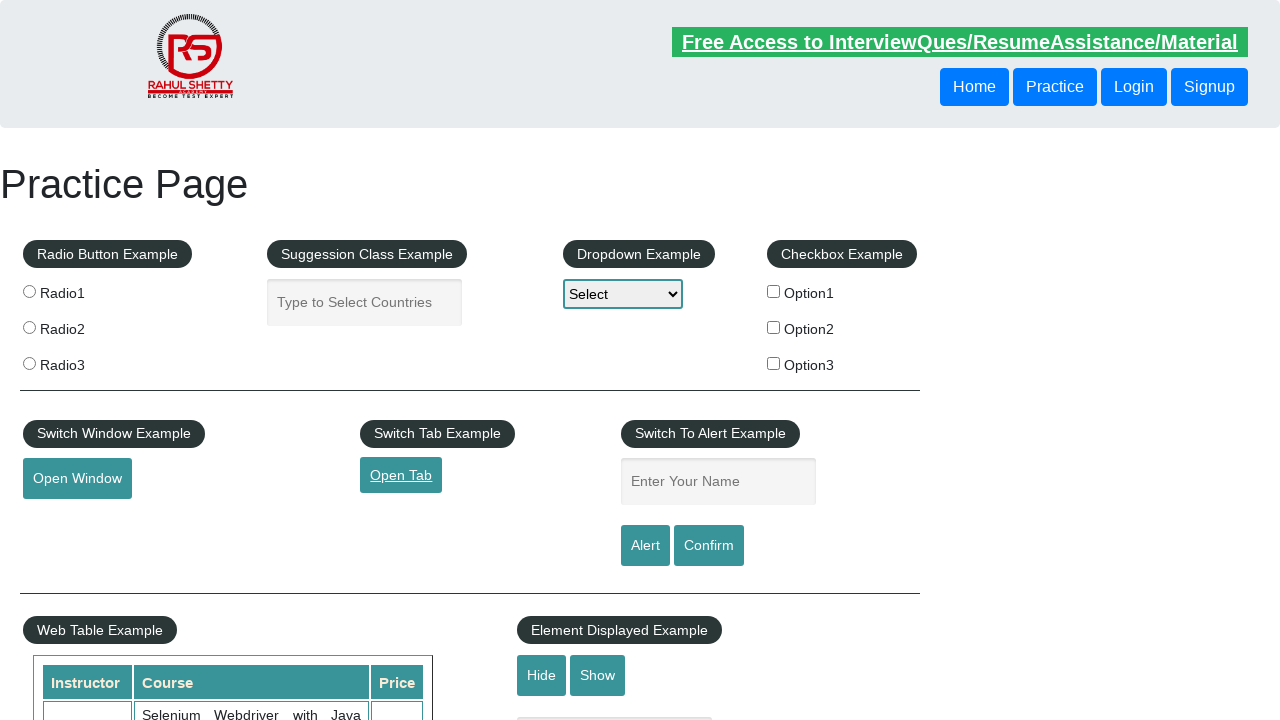

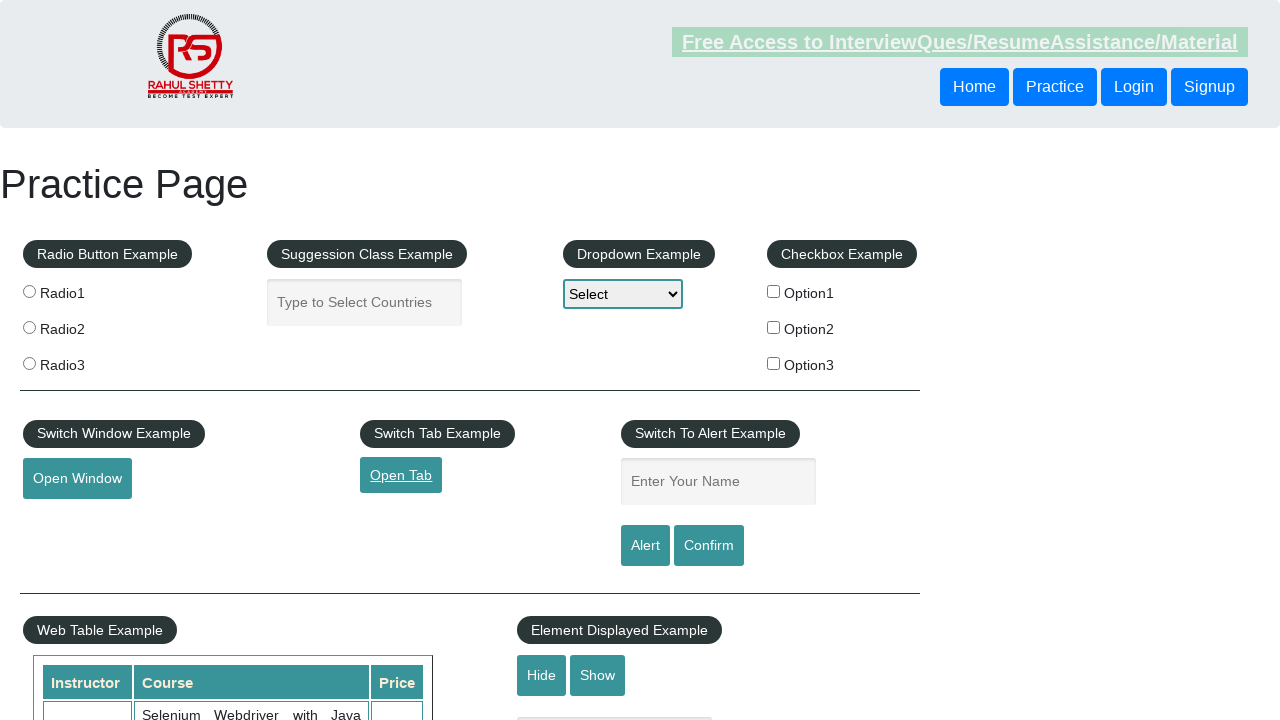